Tests that clicking the first button on the page triggers an alert with the expected text content "This is from the first button"

Starting URL: http://mdn.github.io/learning-area/tools-testing/cross-browser-testing/accessibility/native-keyboard-accessibility.html

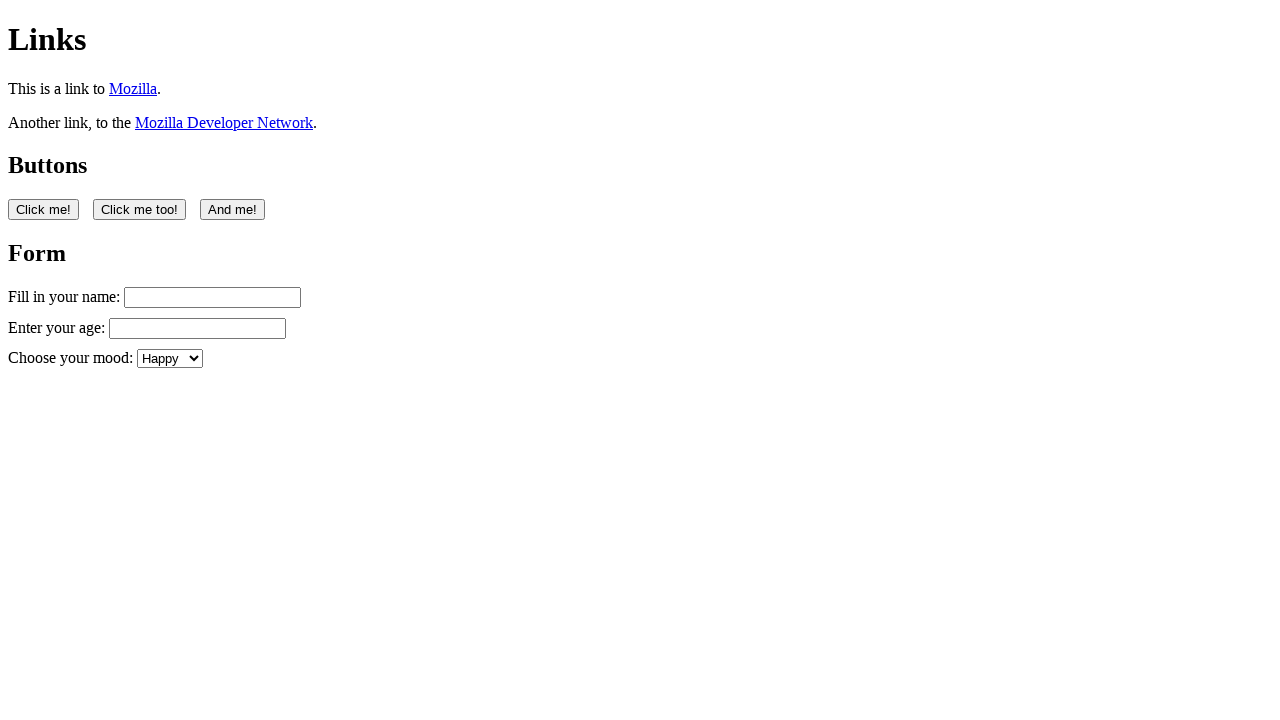

Navigated to the native keyboard accessibility test page
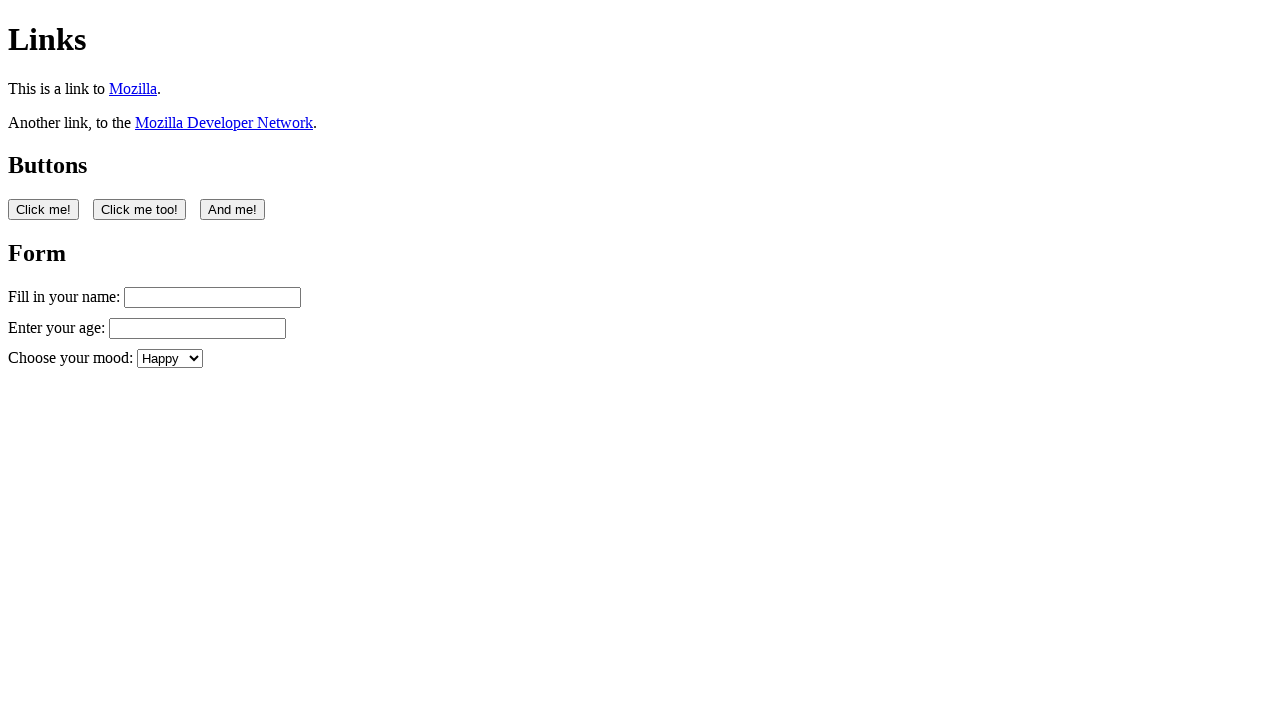

Clicked the first button on the page at (44, 209) on button:nth-of-type(1)
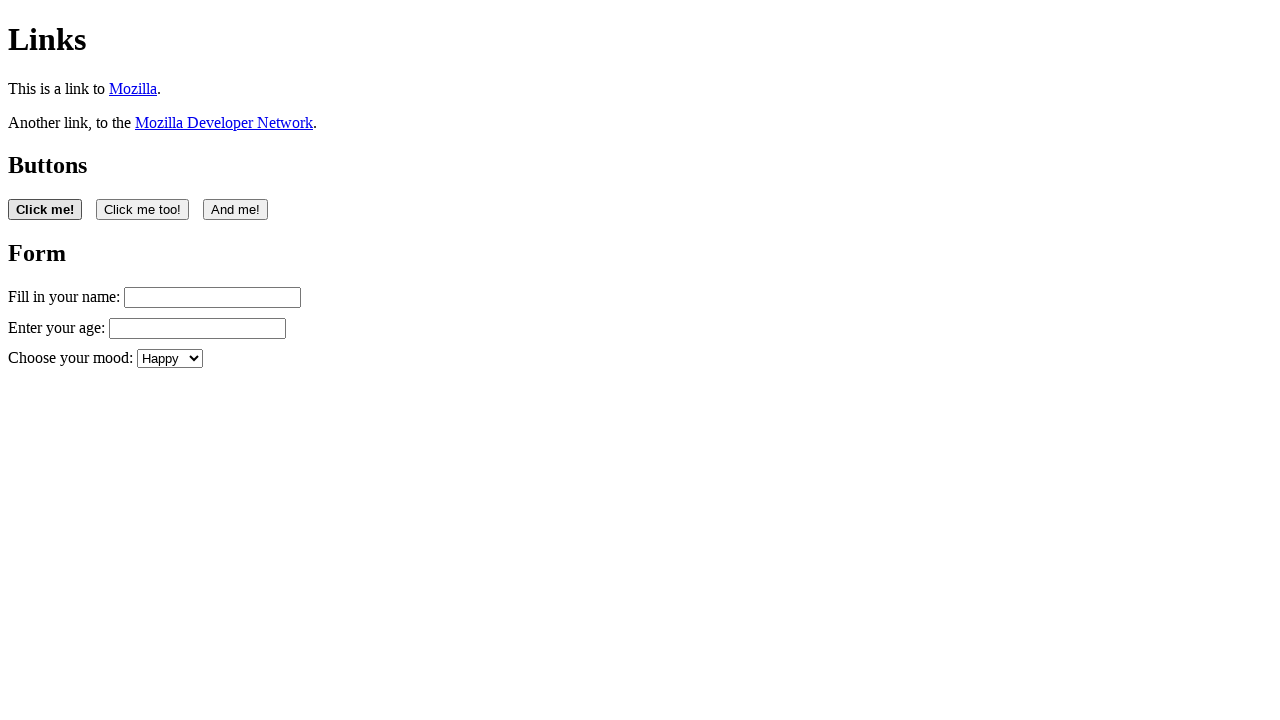

Set up dialog handler to accept alerts
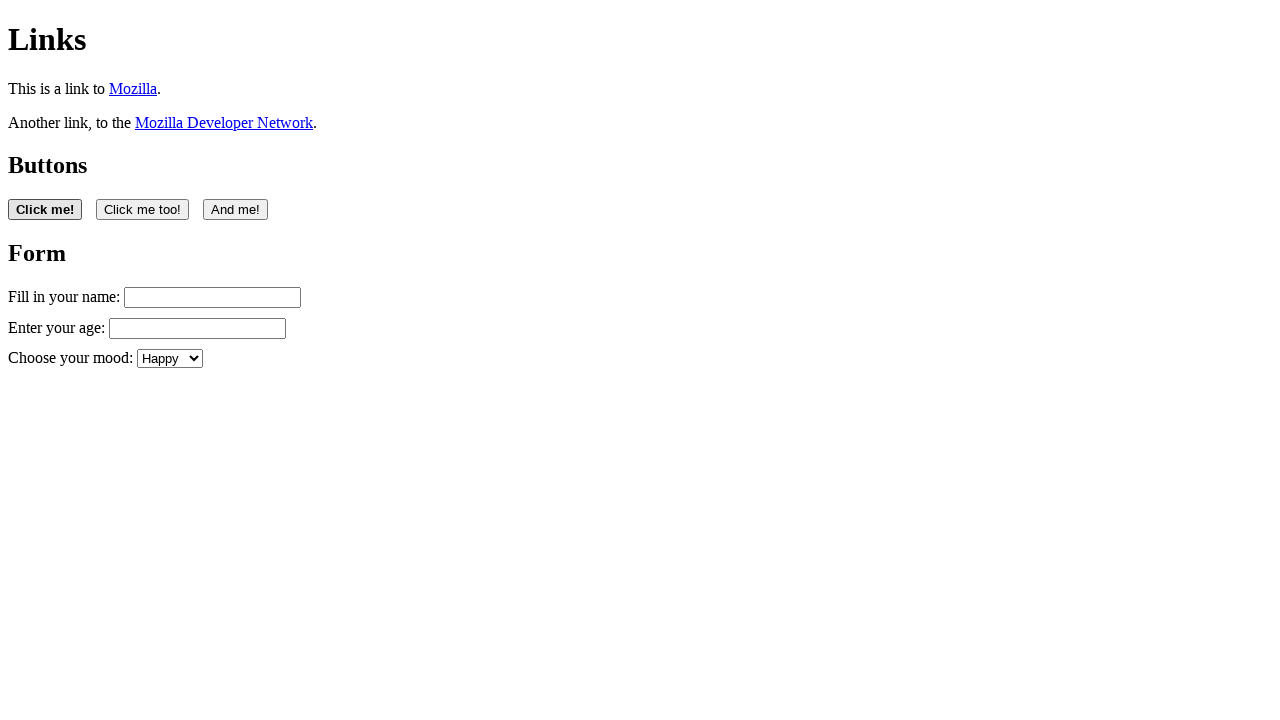

Registered dialog handler with assertion for expected alert text
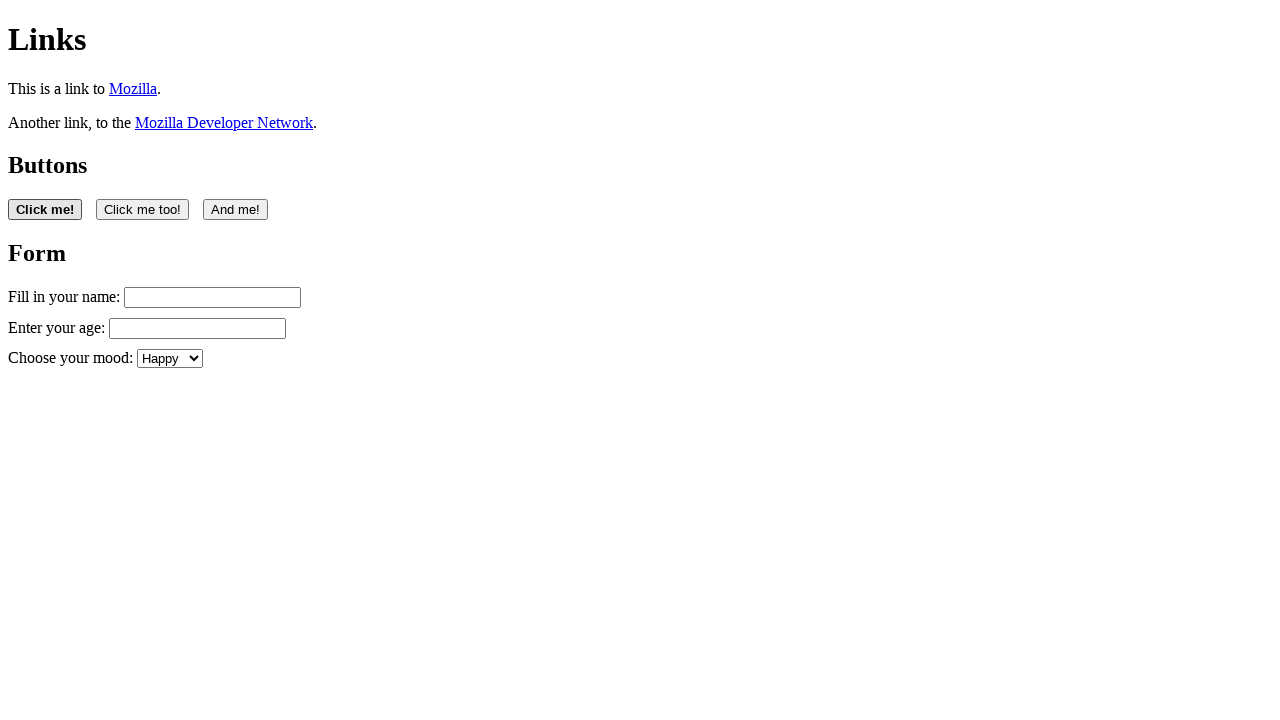

Clicked the first button again to trigger alert with expected text 'This is from the first button' at (45, 209) on button:nth-of-type(1)
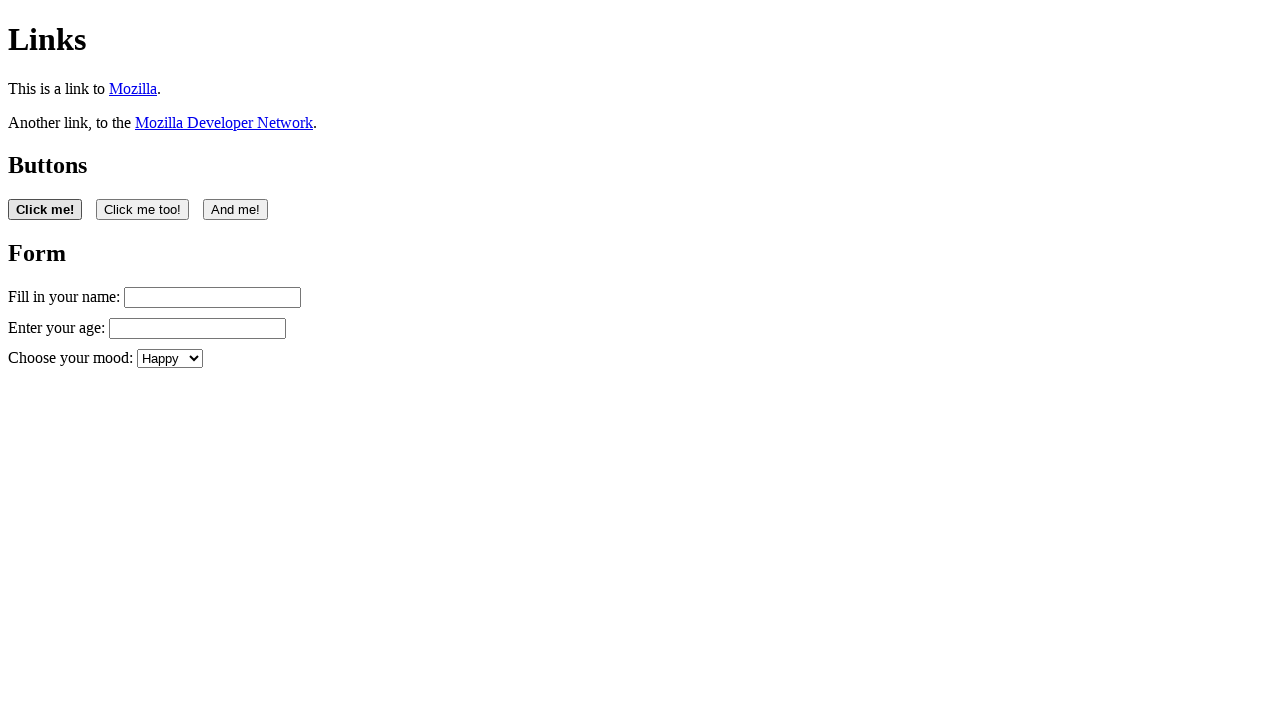

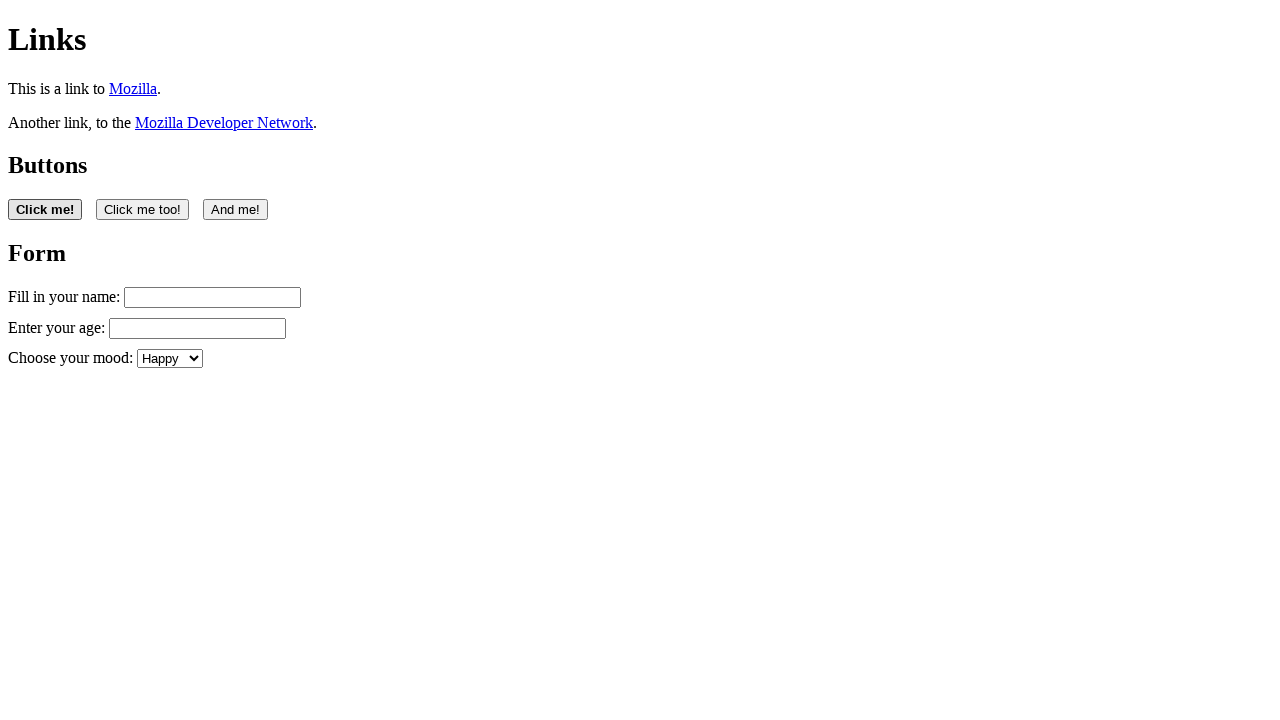